Tests the search functionality by navigating to the search page, entering "python" as a search term, and verifying that search results are returned containing the search term.

Starting URL: https://www.99-bottles-of-beer.net/

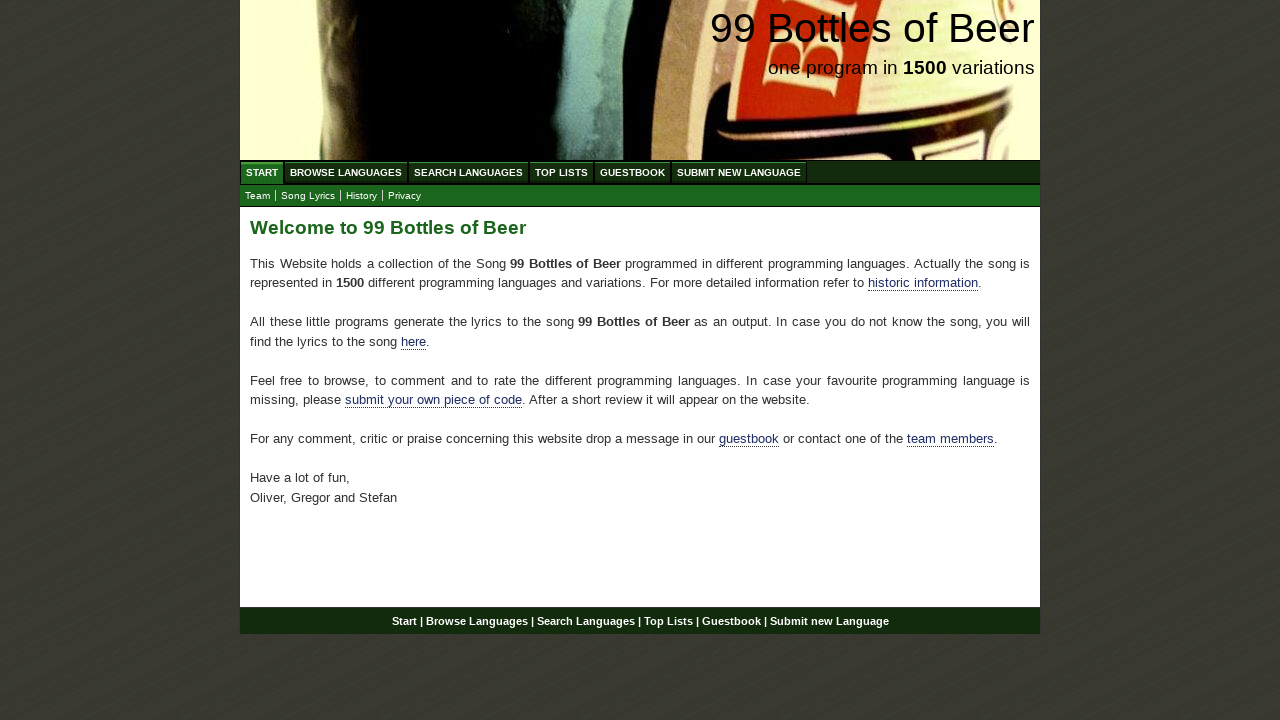

Clicked on Search Languages menu item at (468, 172) on xpath=//ul[@id='menu']/li/a[@href='/search.html']
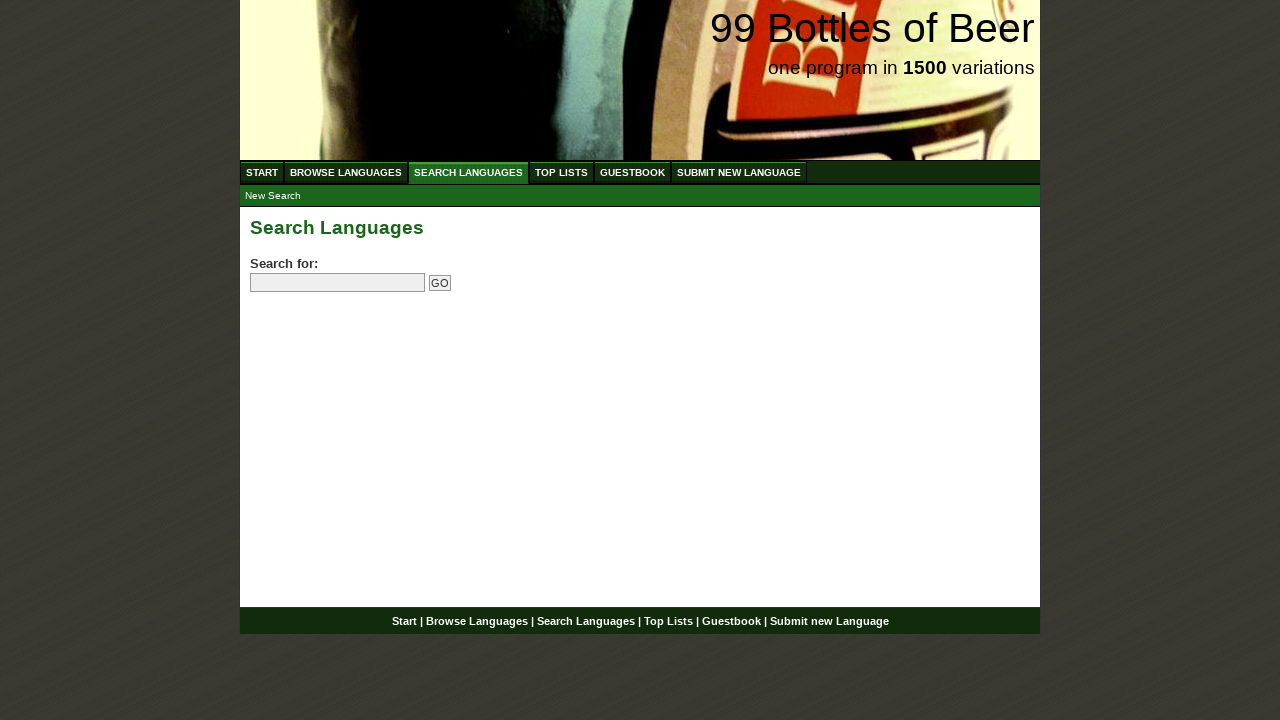

Clicked on search input field at (338, 283) on input[name='search']
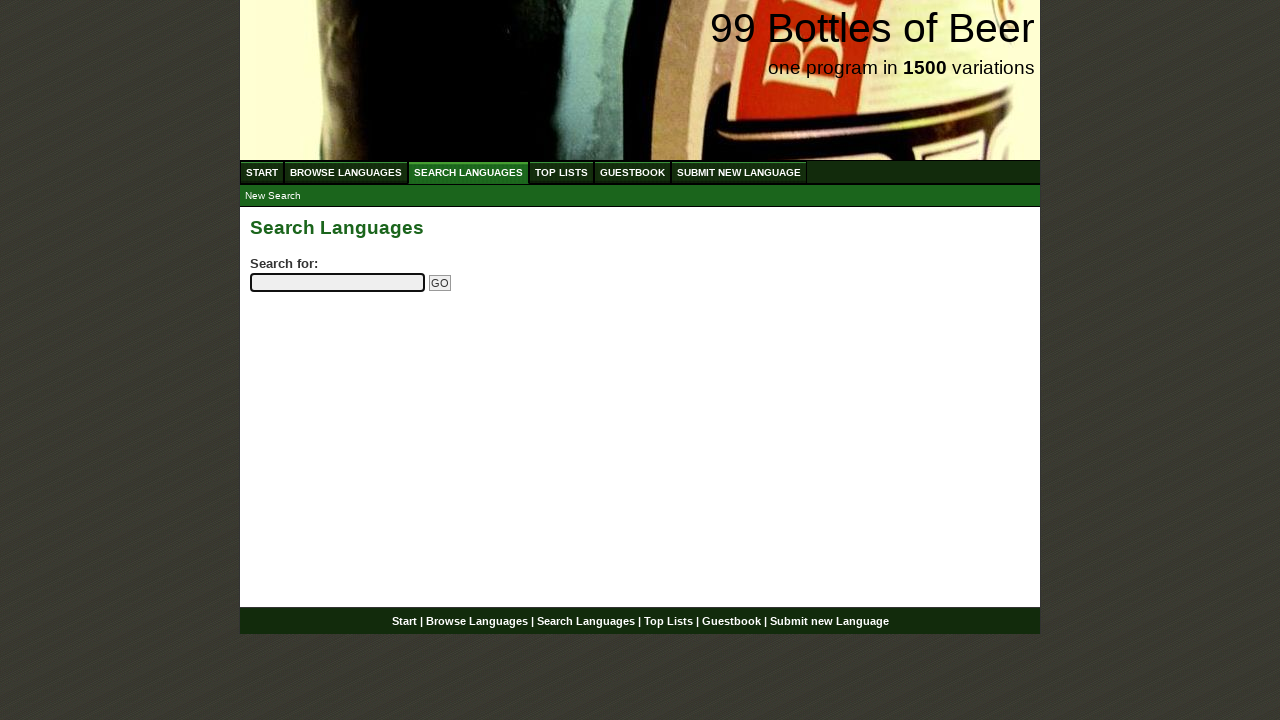

Entered 'python' as search term on input[name='search']
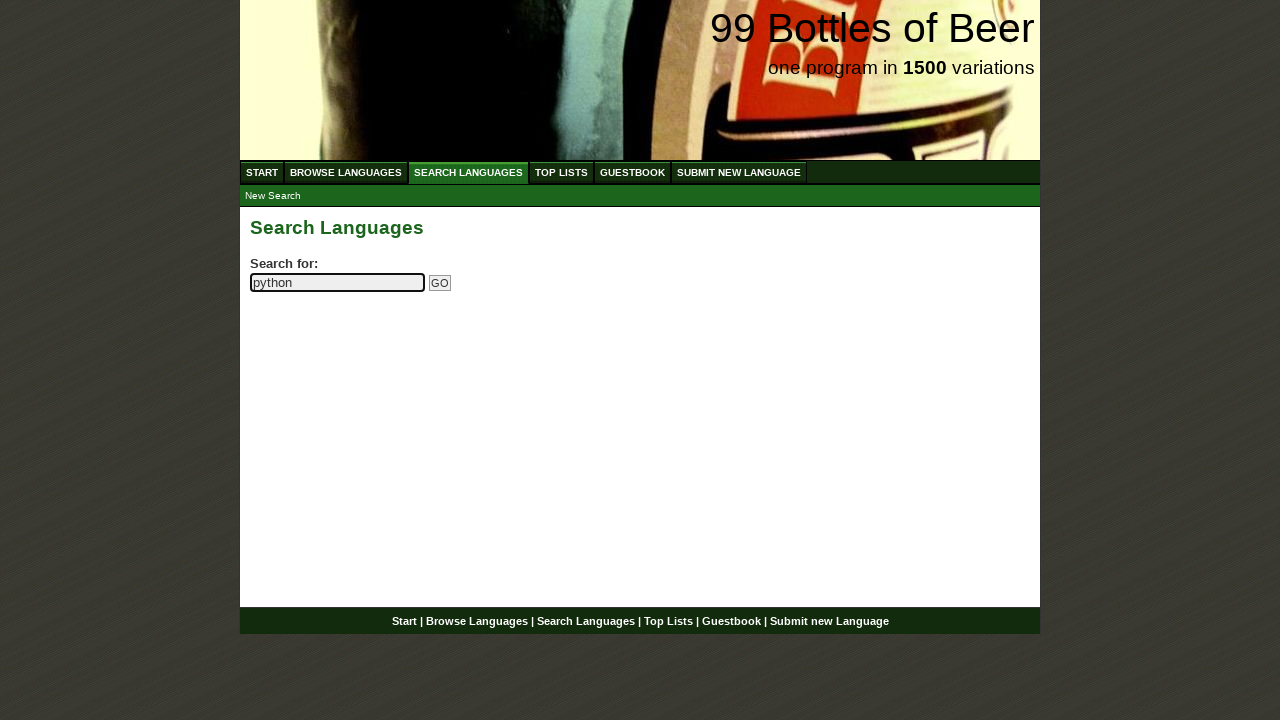

Clicked Go button to submit search at (440, 283) on input[name='submitsearch']
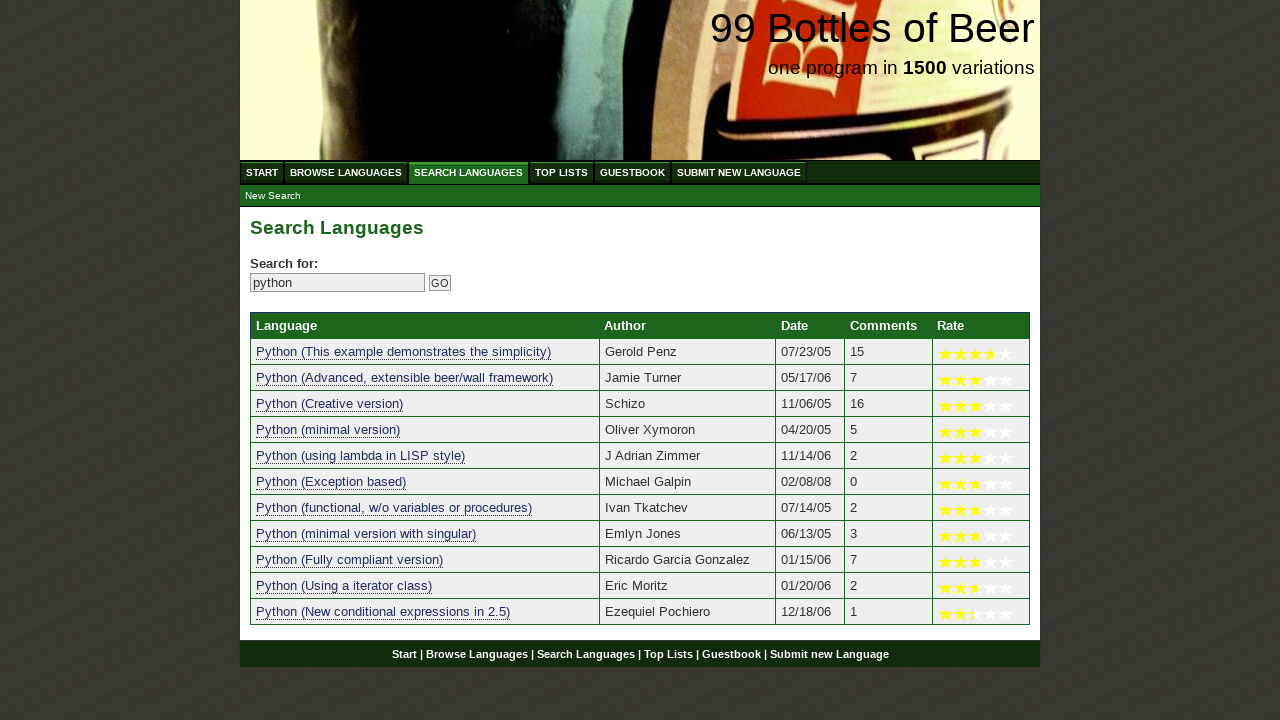

Search results loaded containing language entries
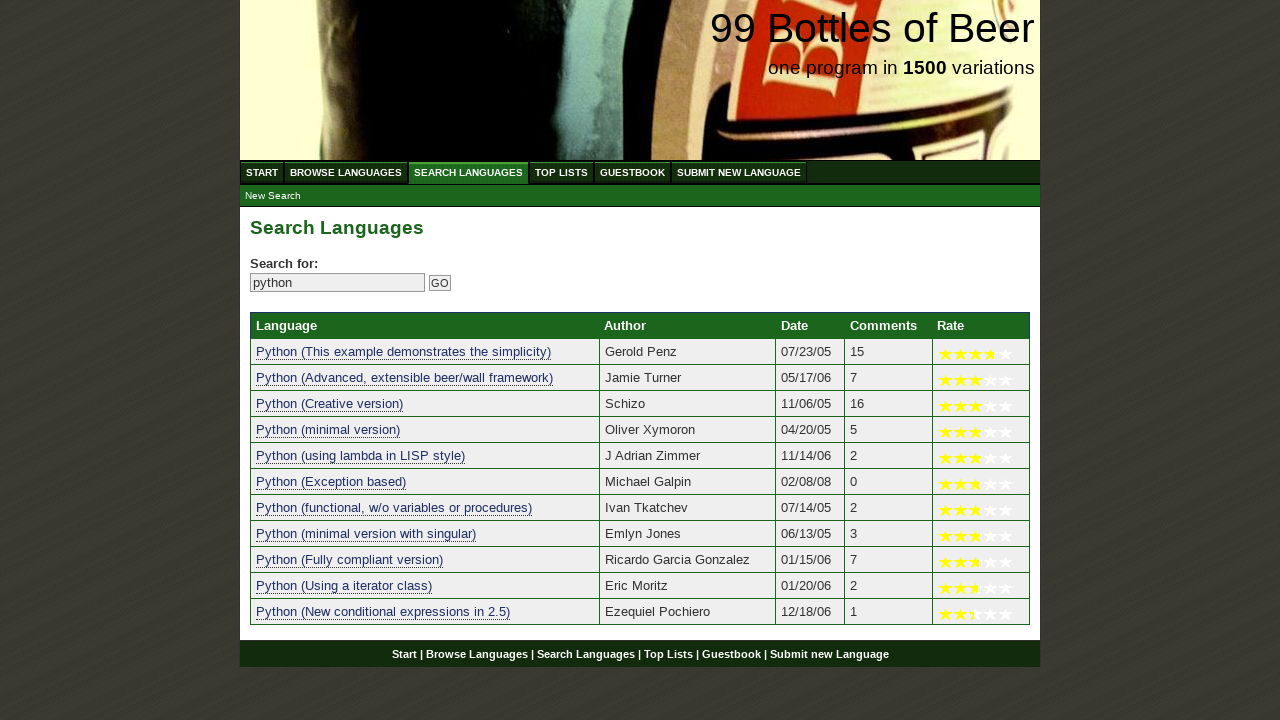

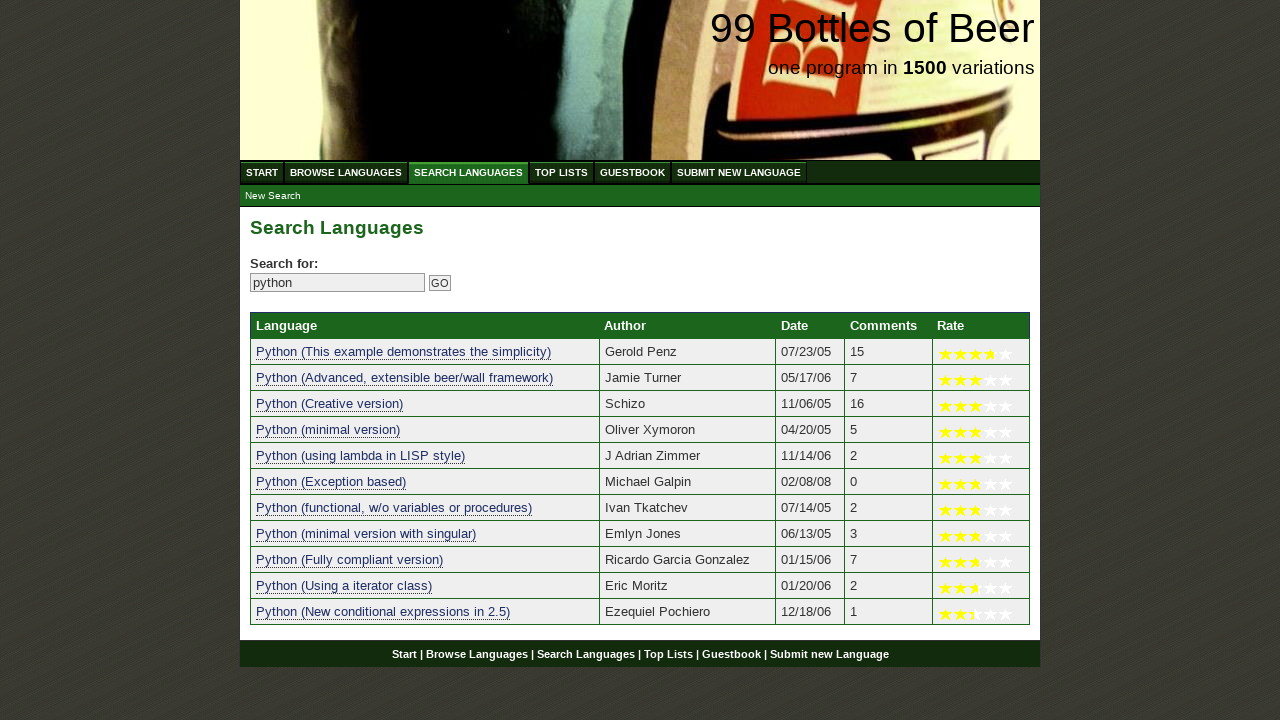